Tests file download functionality by navigating to a download page, clicking the first download link, and verifying that a file is successfully downloaded.

Starting URL: https://the-internet.herokuapp.com/download

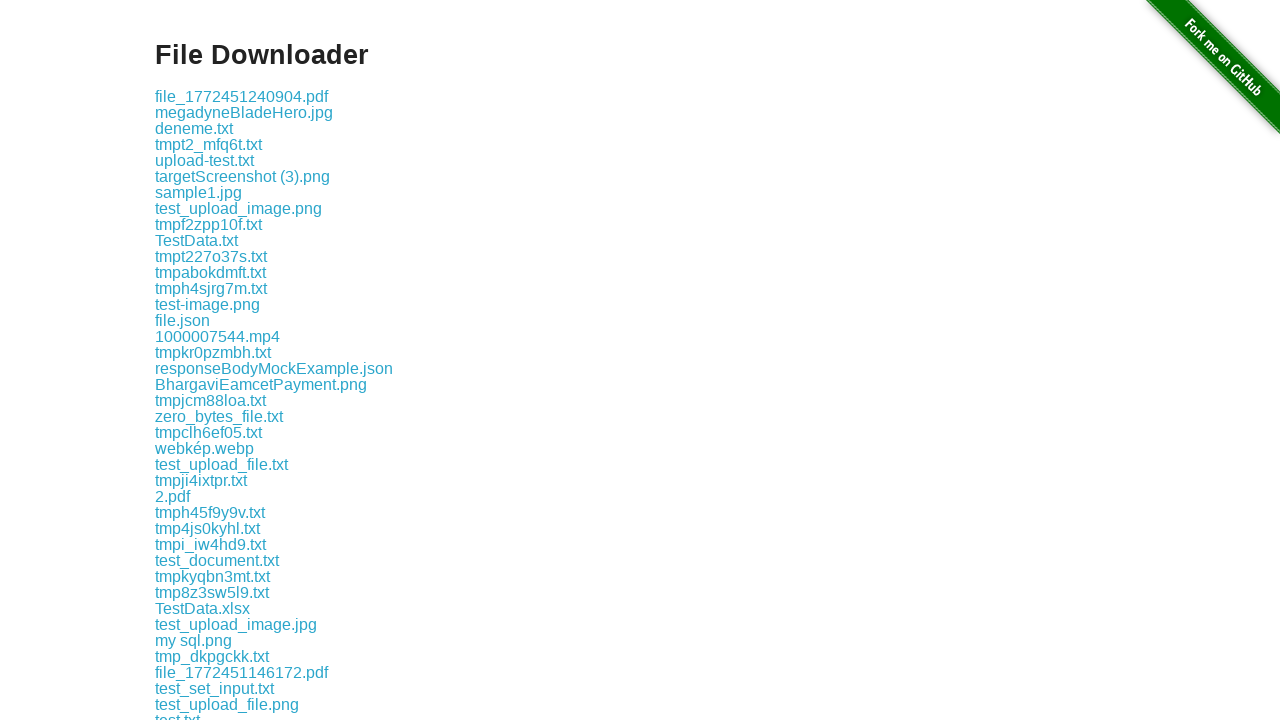

Navigated to download page
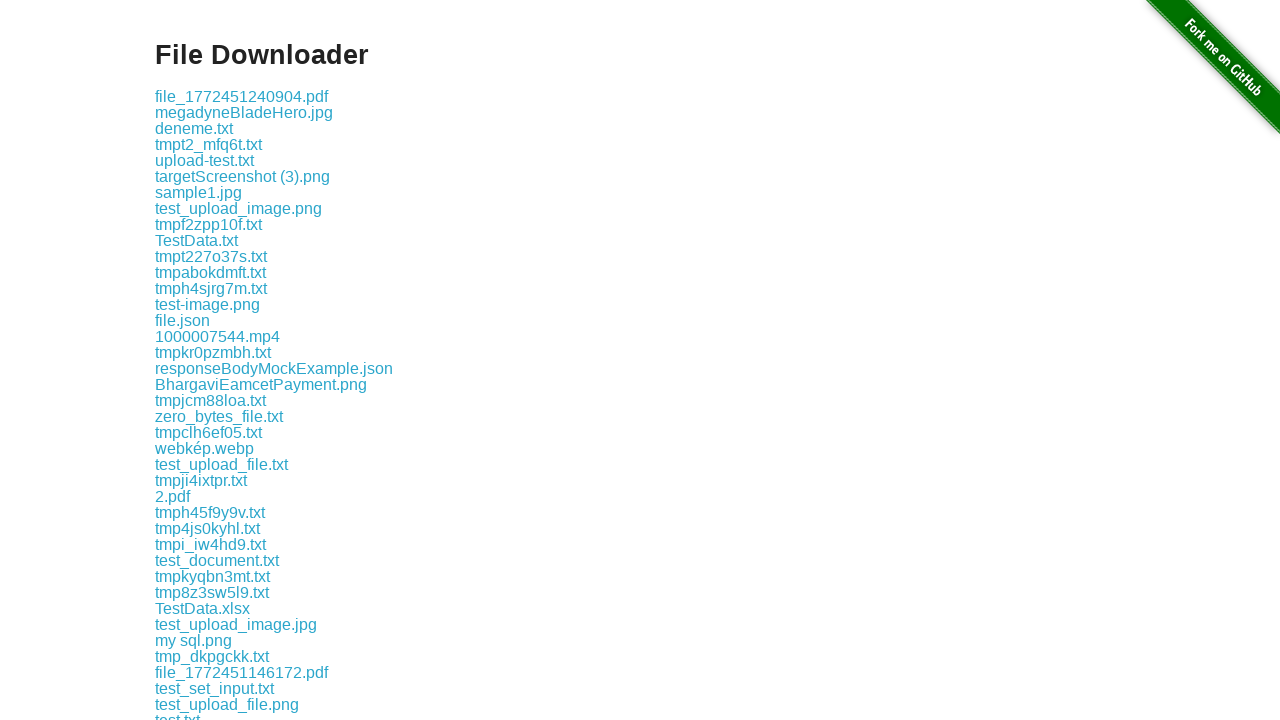

Clicked the first download link at (242, 96) on .example a
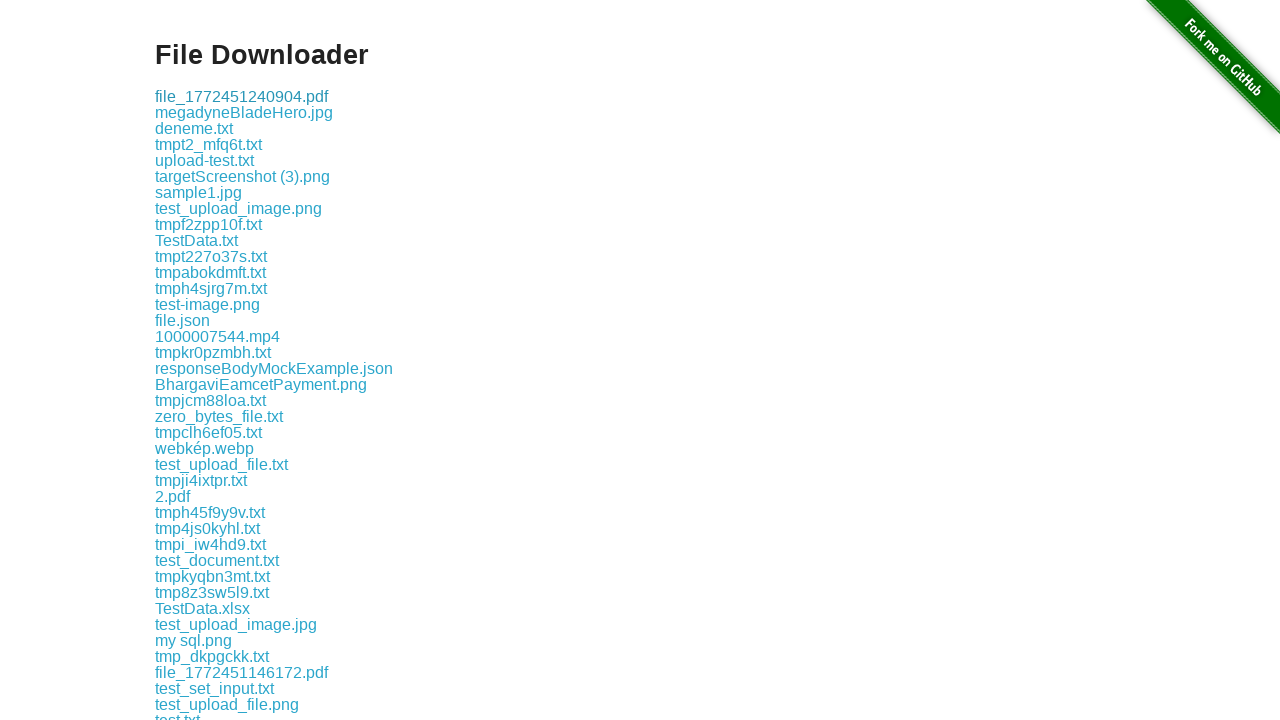

Waited for download to complete
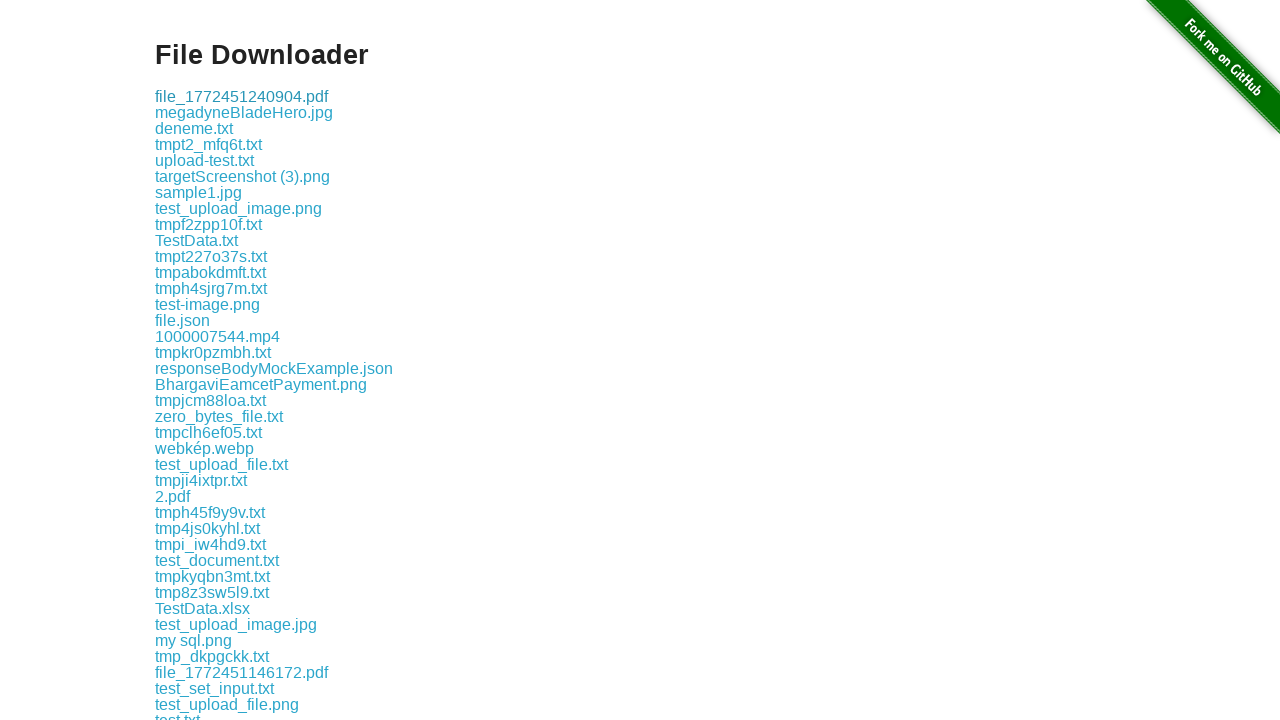

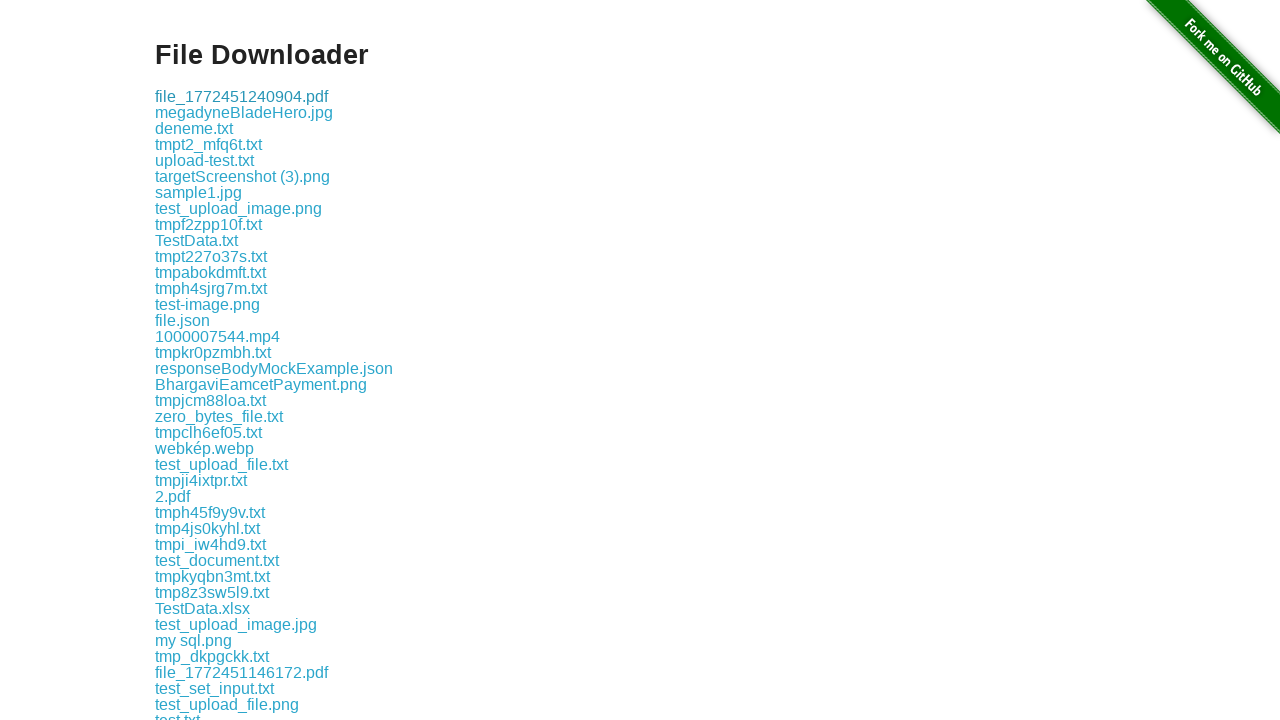